Tests keyboard actions by navigating to a page and pressing the TAB key to move focus between elements

Starting URL: https://www.redmine.org/login

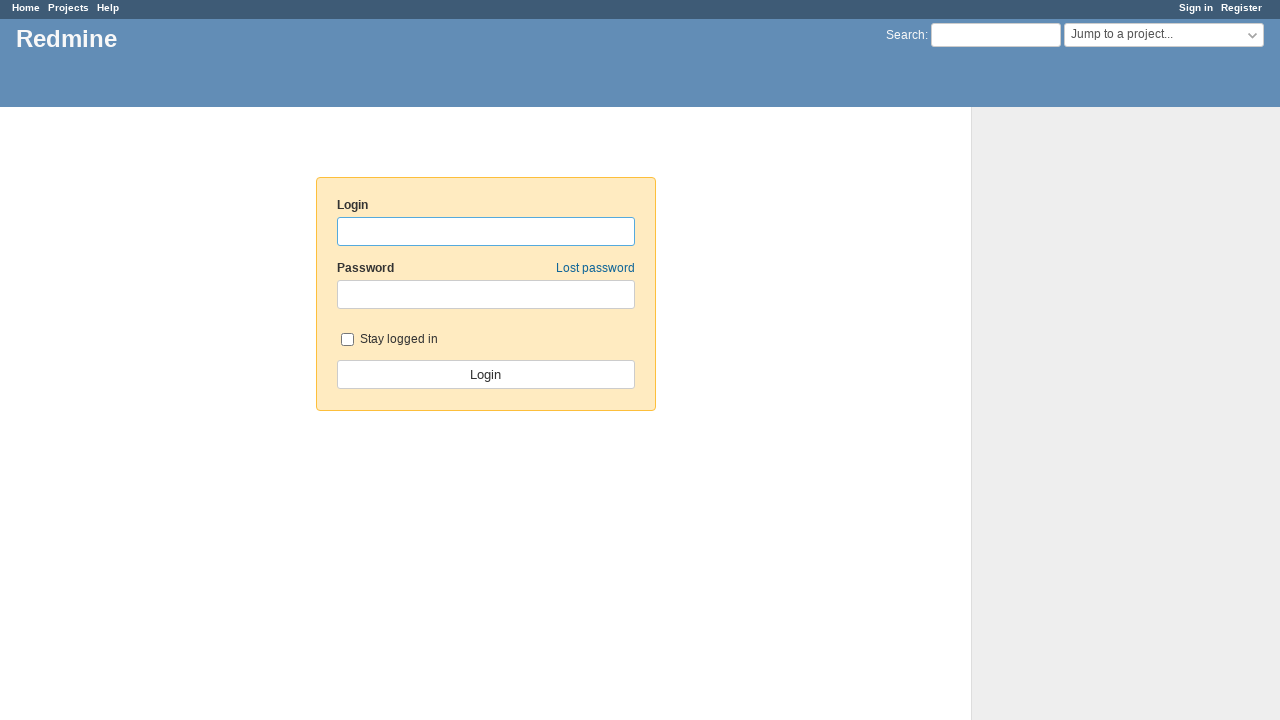

Navigated to Redmine login page
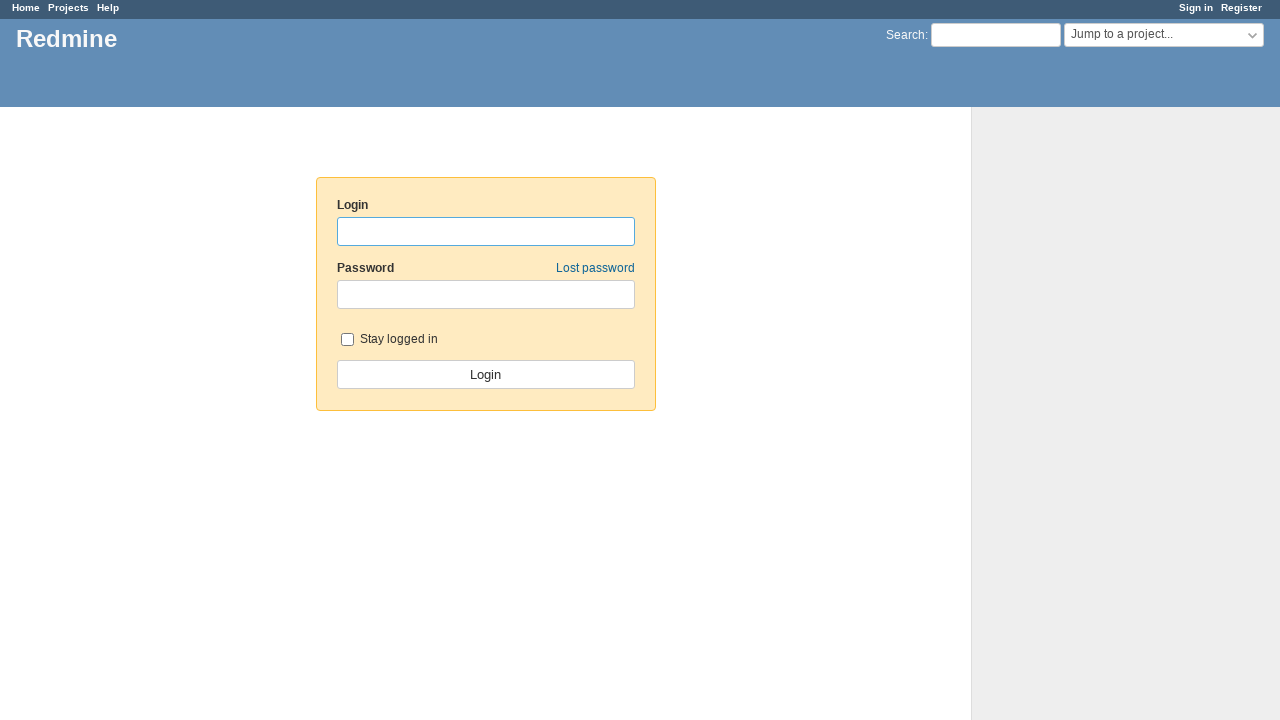

Pressed TAB key to move focus to next element
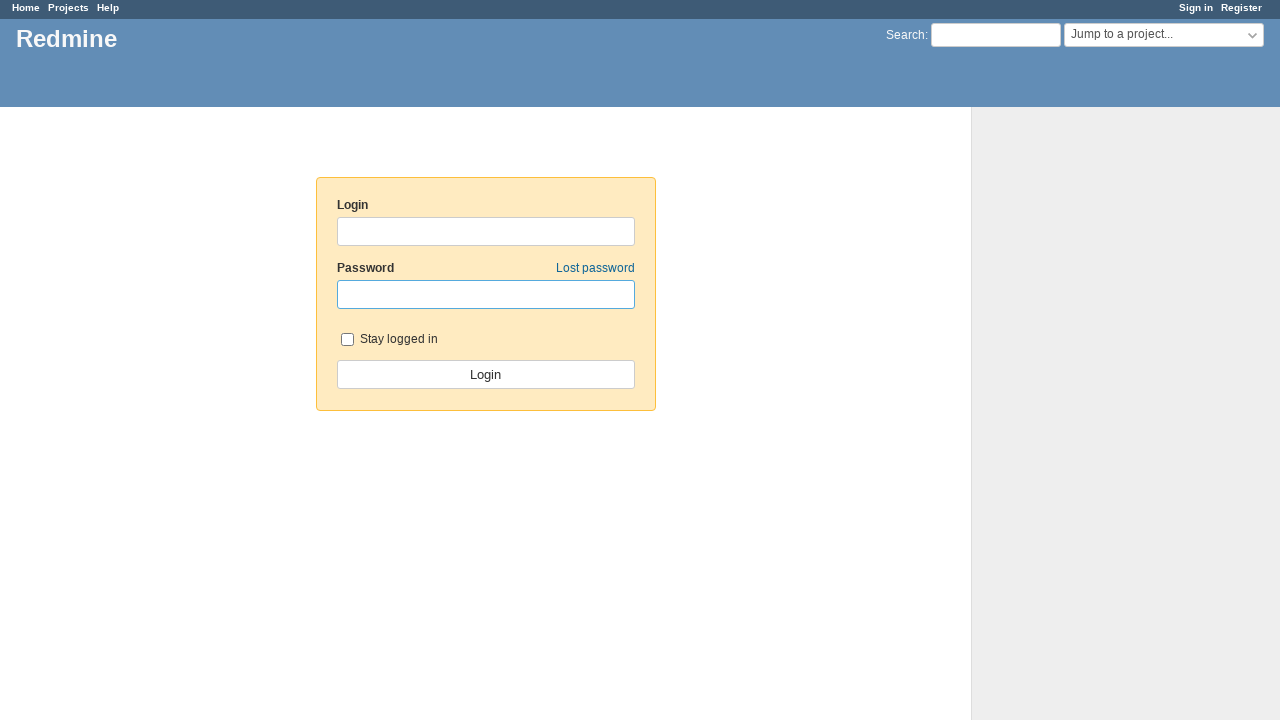

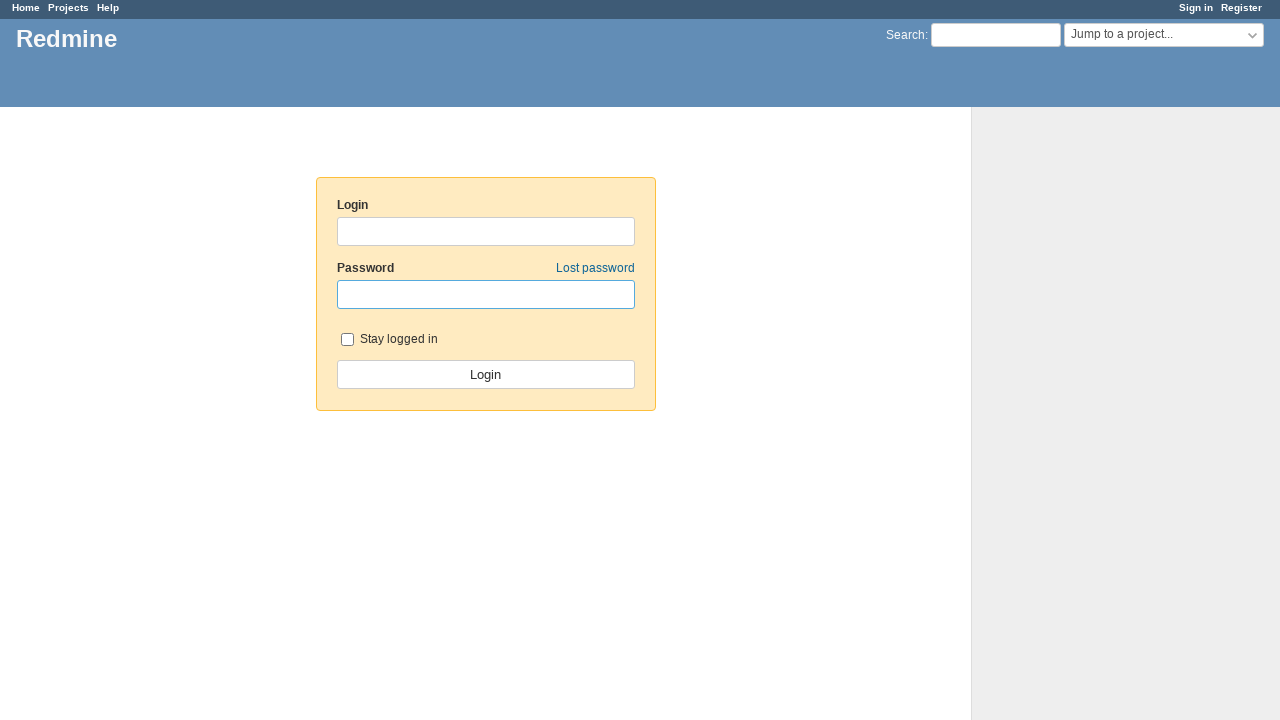